Tests that whitespace is trimmed from edited todo text

Starting URL: https://demo.playwright.dev/todomvc

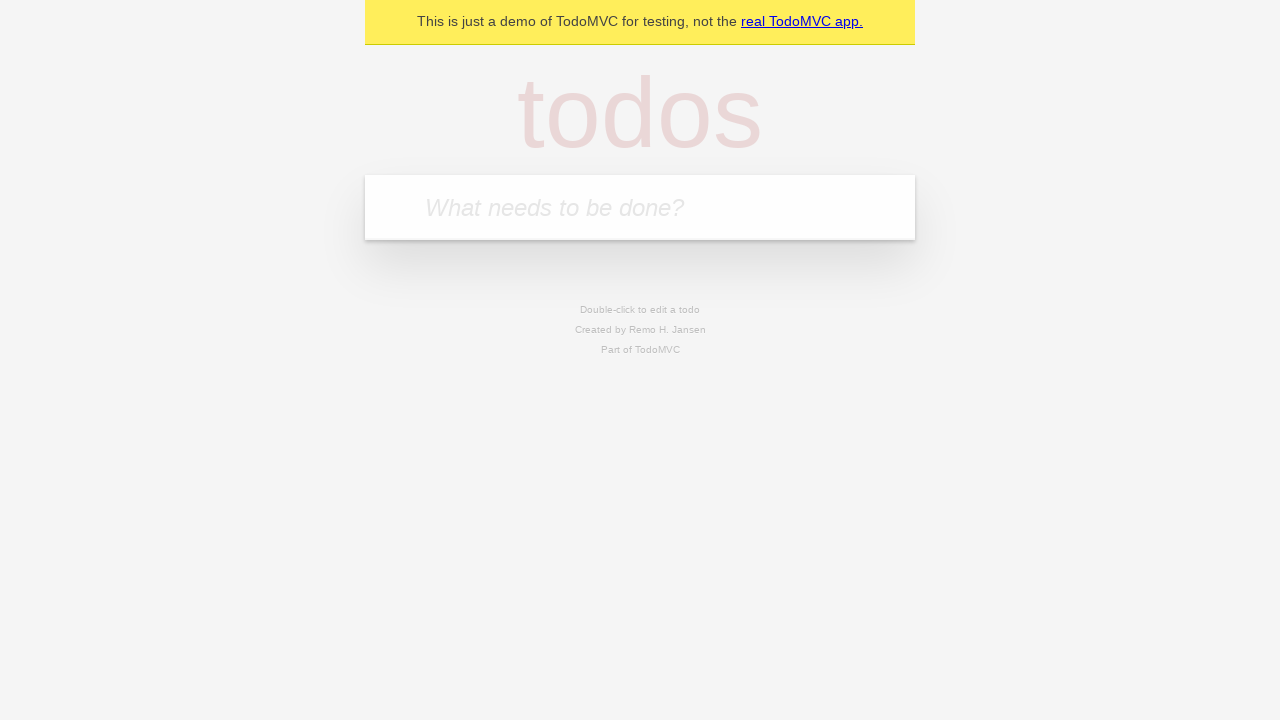

Filled todo input with 'buy some cheese' on internal:attr=[placeholder="What needs to be done?"i]
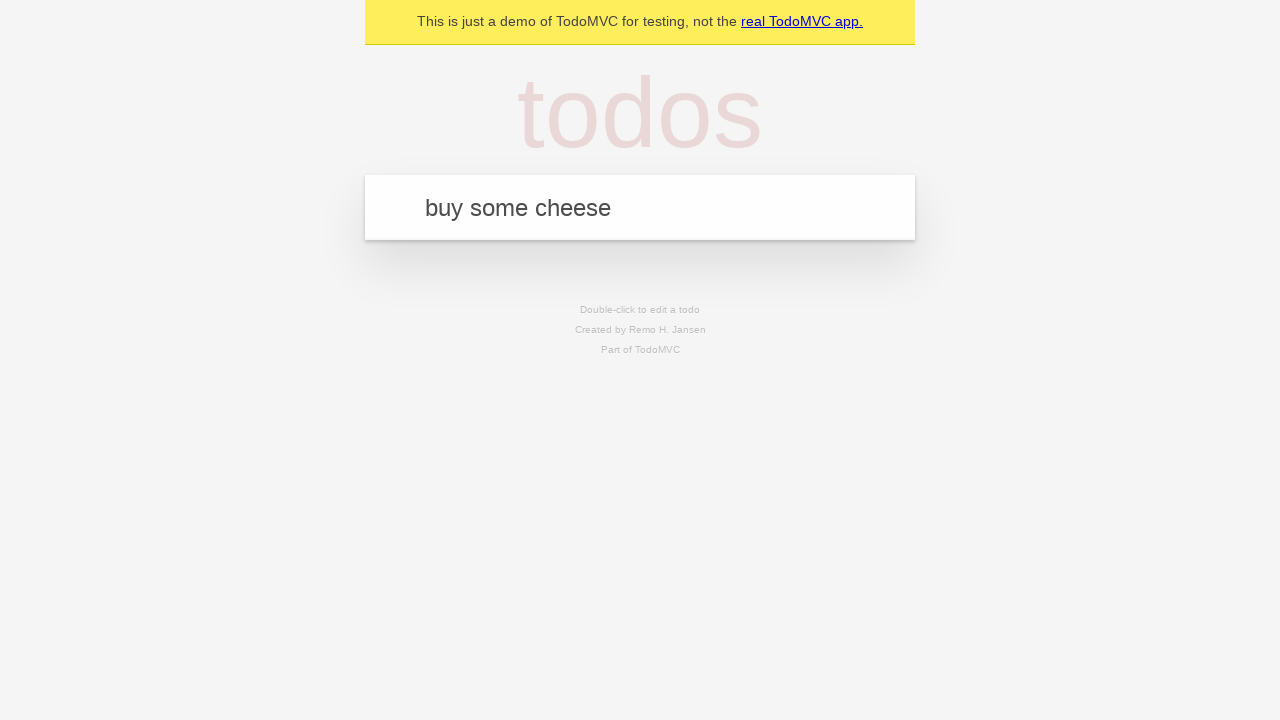

Pressed Enter to create first todo on internal:attr=[placeholder="What needs to be done?"i]
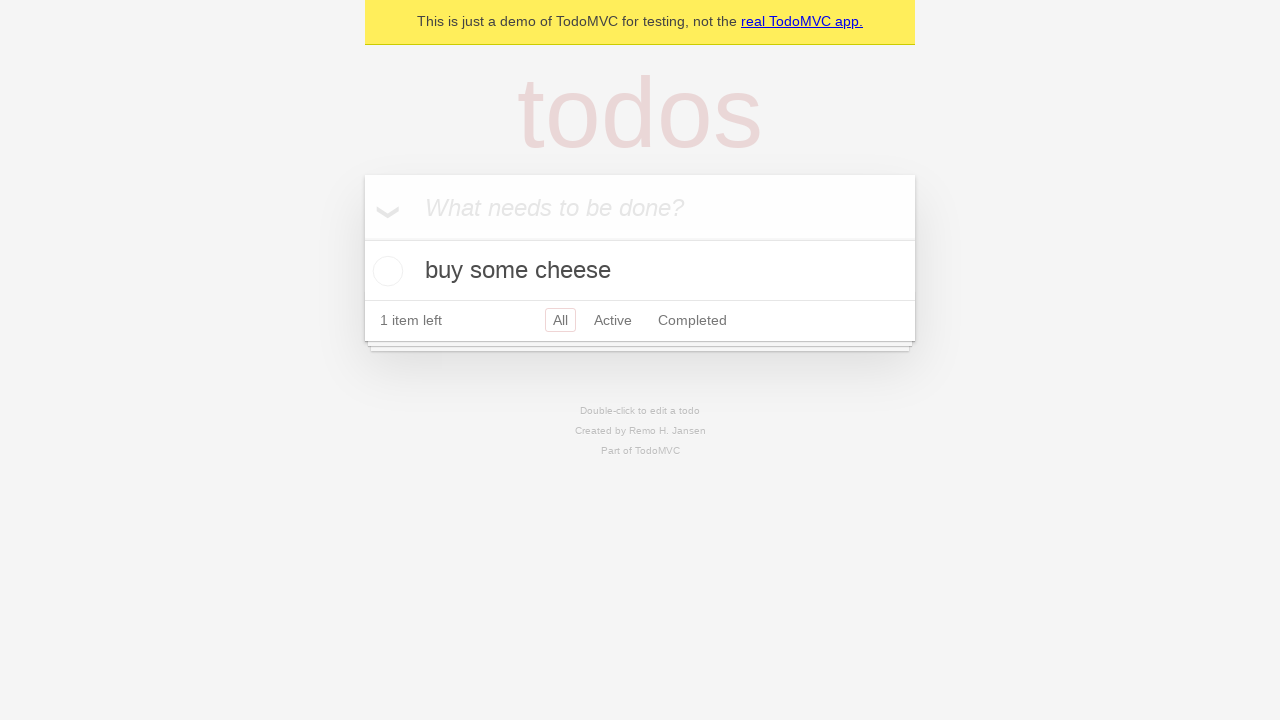

Filled todo input with 'feed the cat' on internal:attr=[placeholder="What needs to be done?"i]
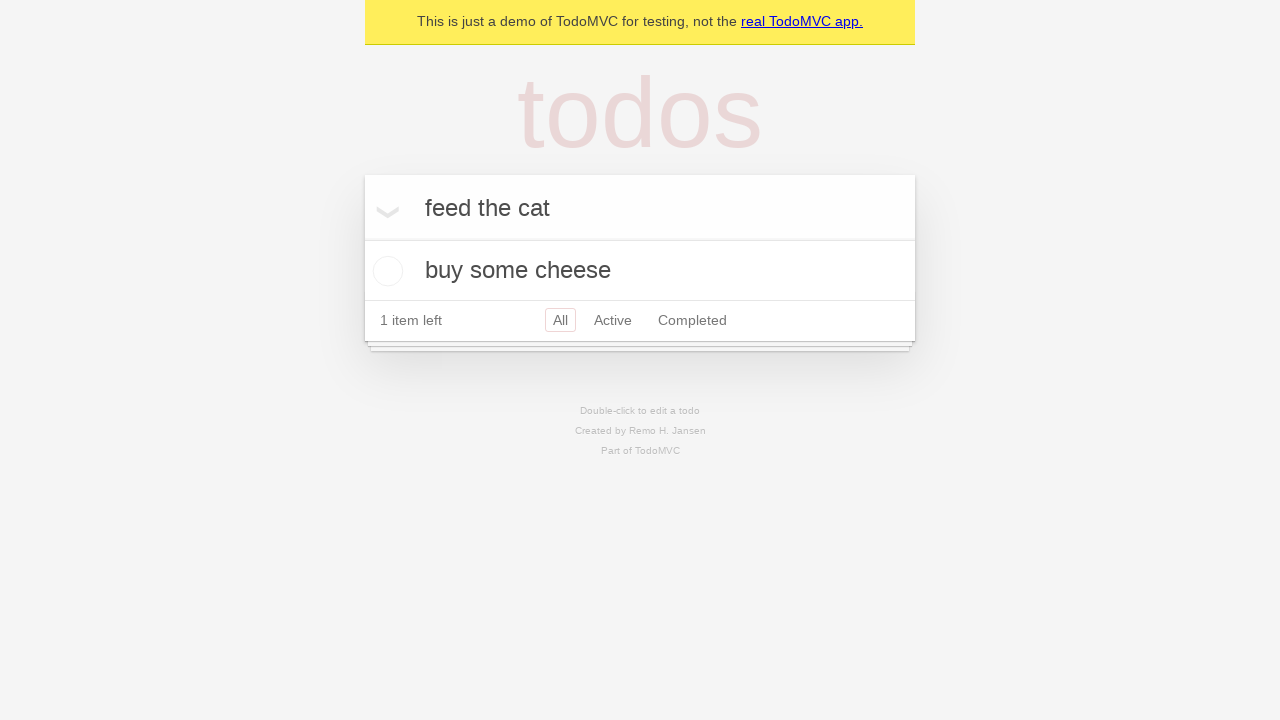

Pressed Enter to create second todo on internal:attr=[placeholder="What needs to be done?"i]
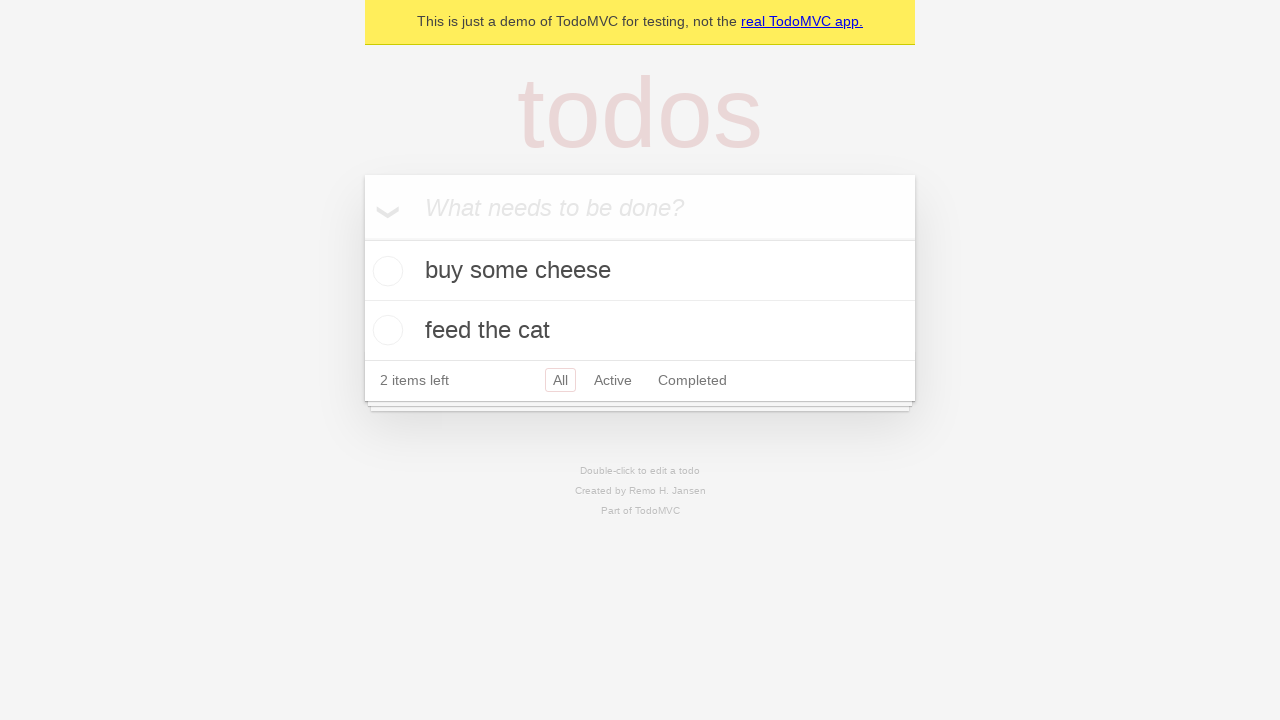

Filled todo input with 'book a doctors appointment' on internal:attr=[placeholder="What needs to be done?"i]
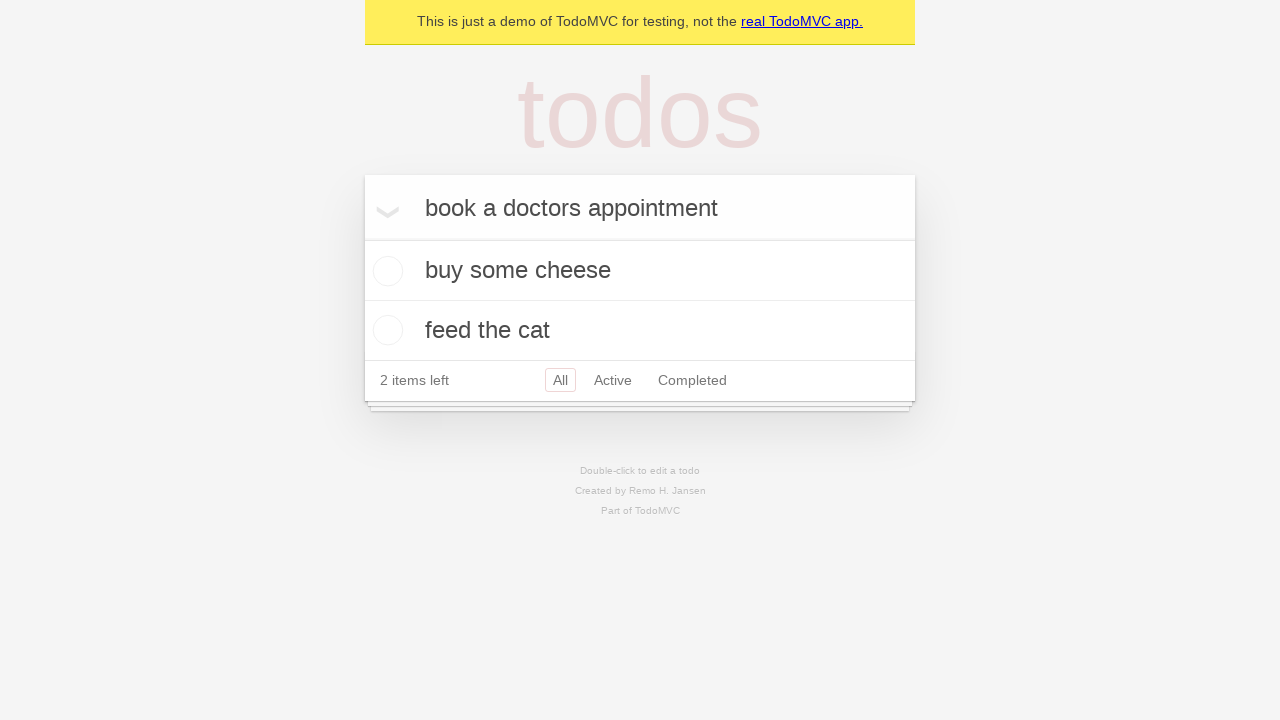

Pressed Enter to create third todo on internal:attr=[placeholder="What needs to be done?"i]
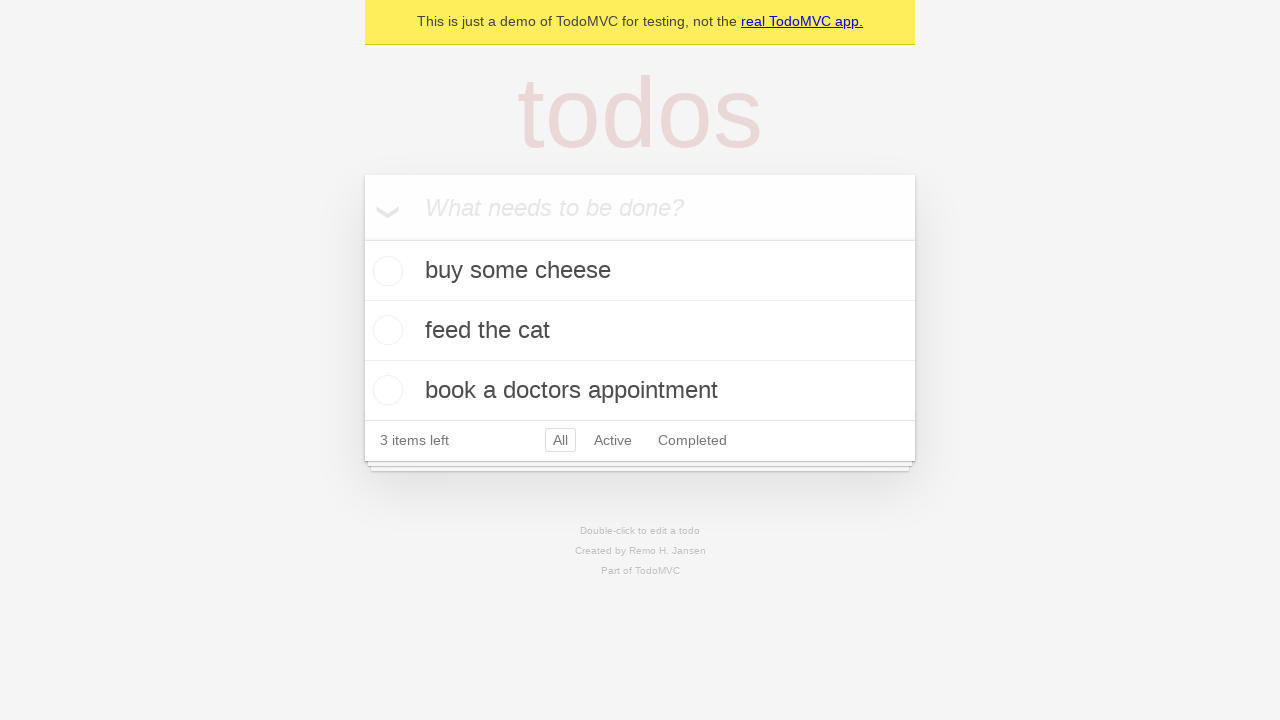

Double-clicked second todo item to enter edit mode at (640, 331) on internal:testid=[data-testid="todo-item"s] >> nth=1
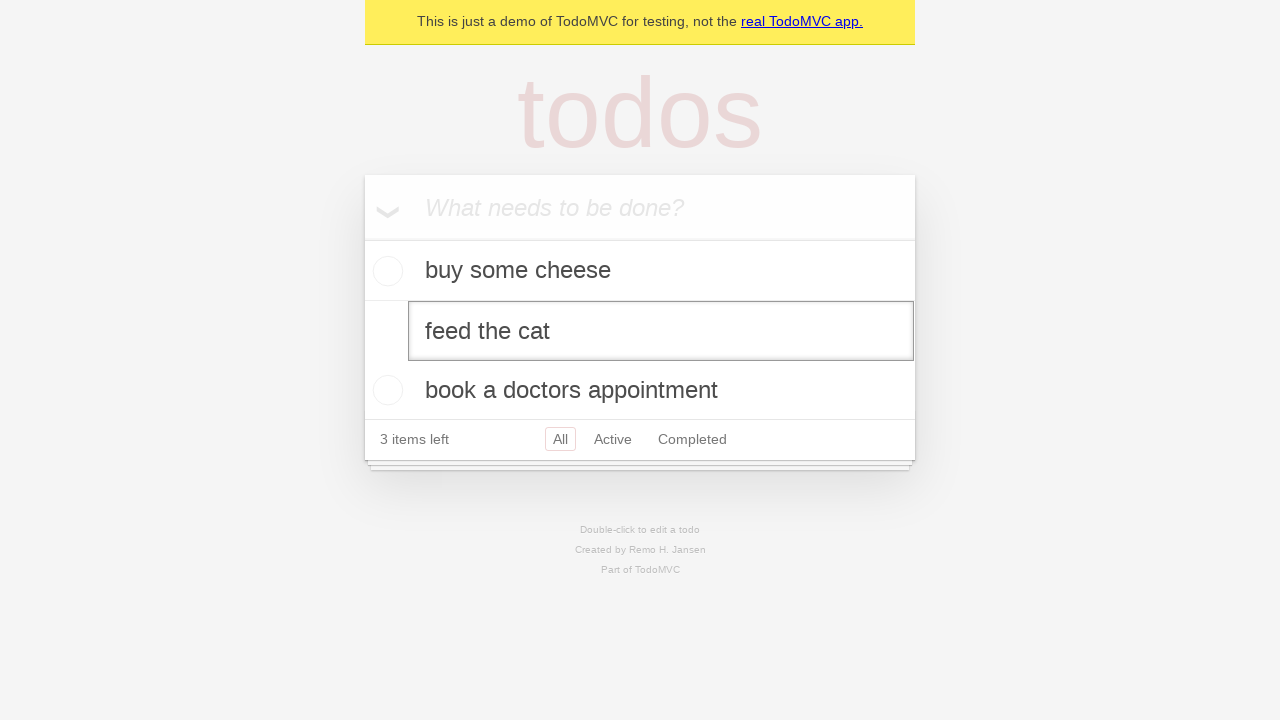

Filled edit field with '    buy some sausages    ' (with whitespace) on internal:testid=[data-testid="todo-item"s] >> nth=1 >> internal:role=textbox[nam
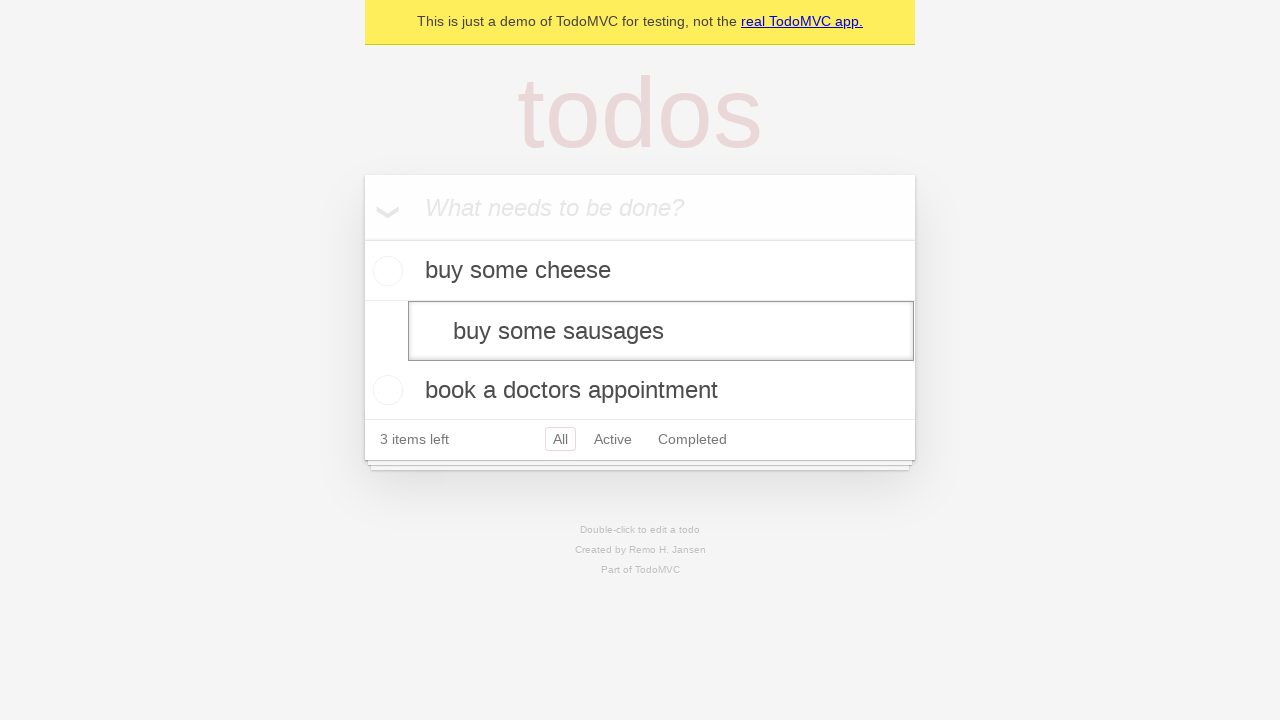

Pressed Enter to submit edited todo text and verify whitespace is trimmed on internal:testid=[data-testid="todo-item"s] >> nth=1 >> internal:role=textbox[nam
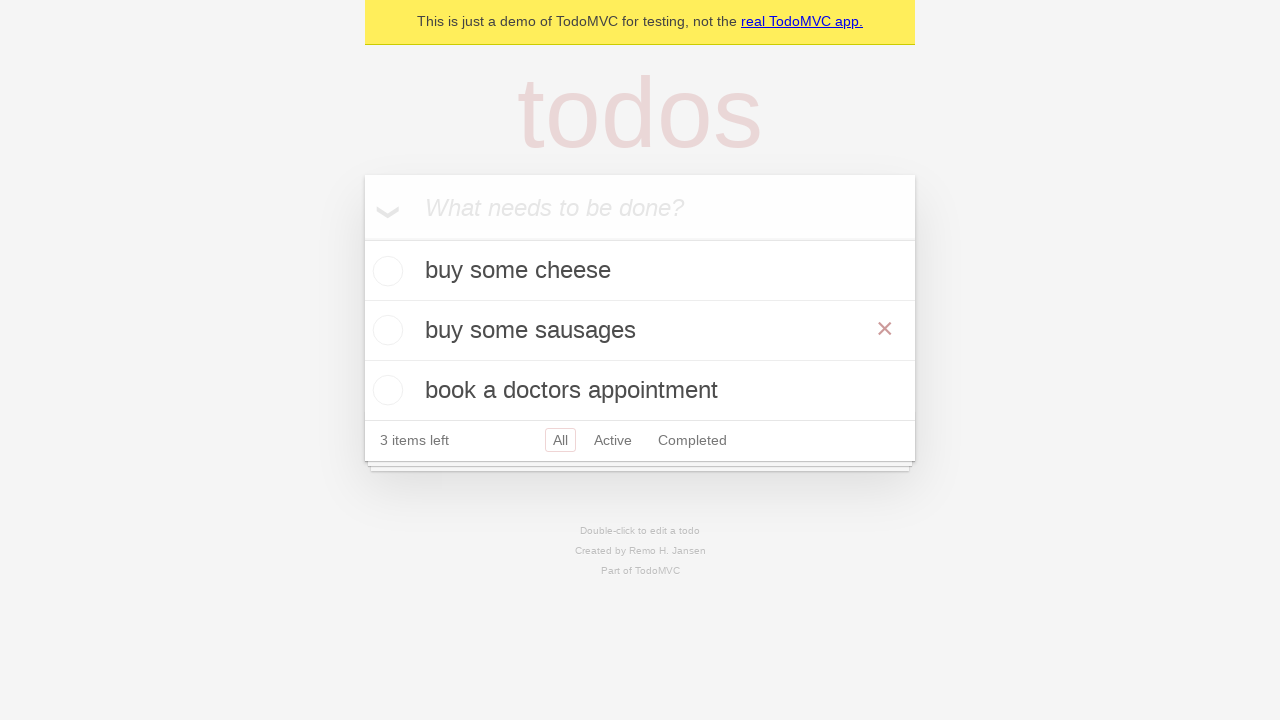

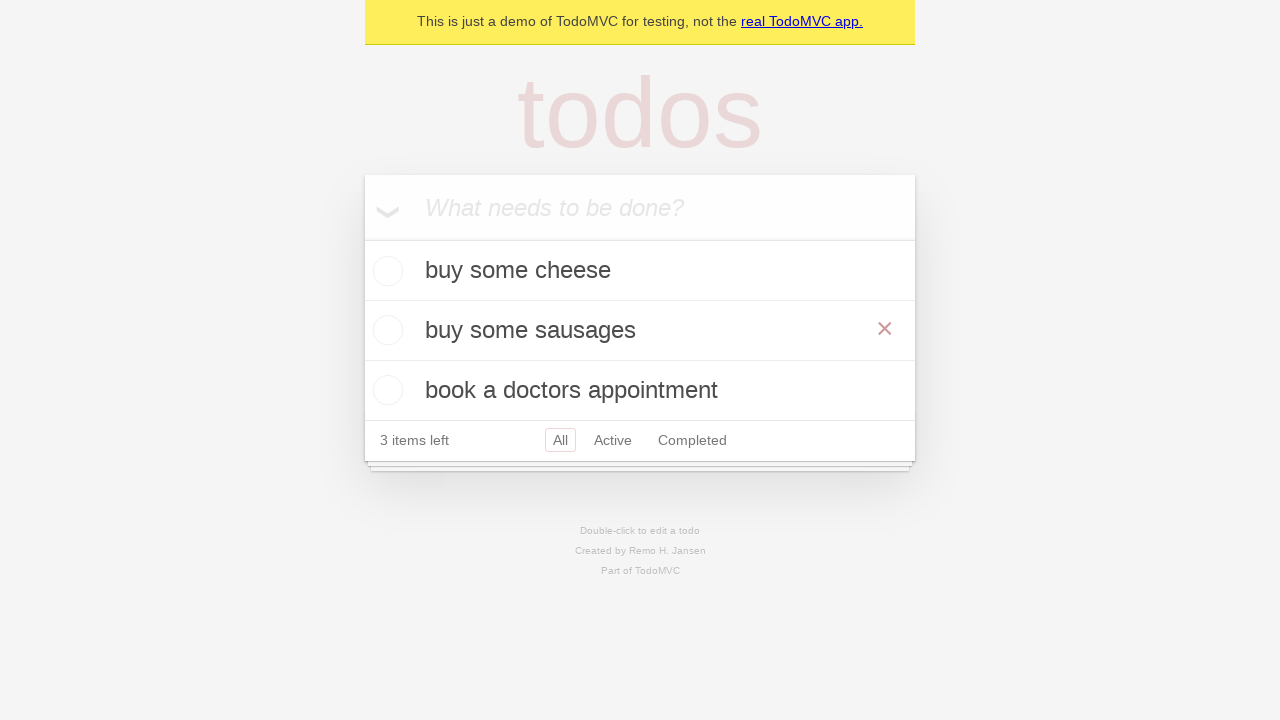